Tests adding todo items to the list by filling the input and pressing Enter, verifying items appear in the list

Starting URL: https://demo.playwright.dev/todomvc

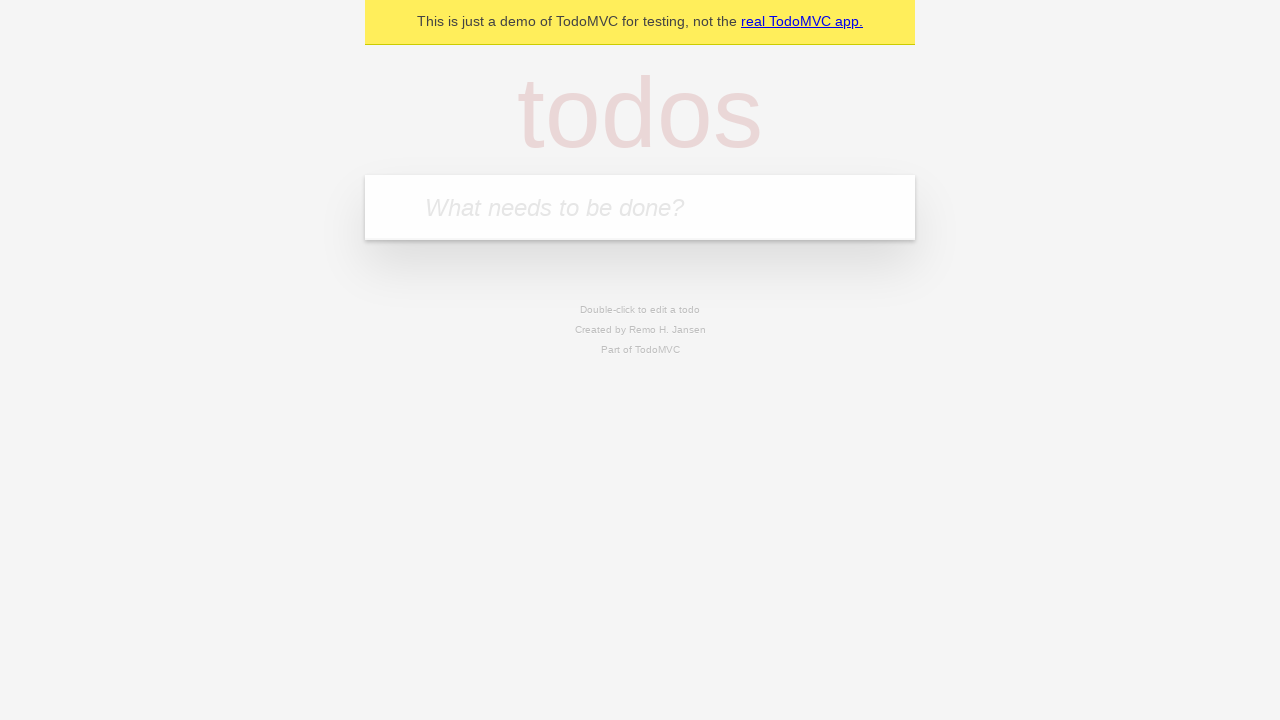

Filled todo input with 'buy some cheese' on .new-todo
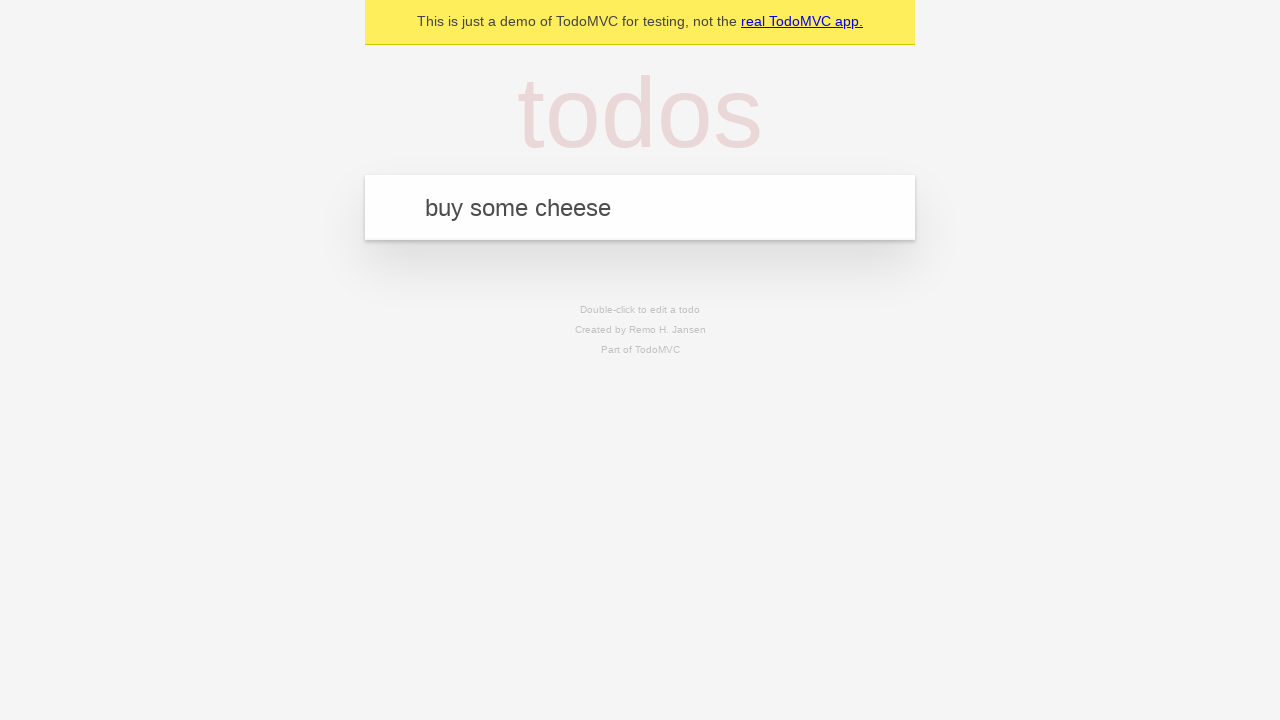

Pressed Enter to add first todo item on .new-todo
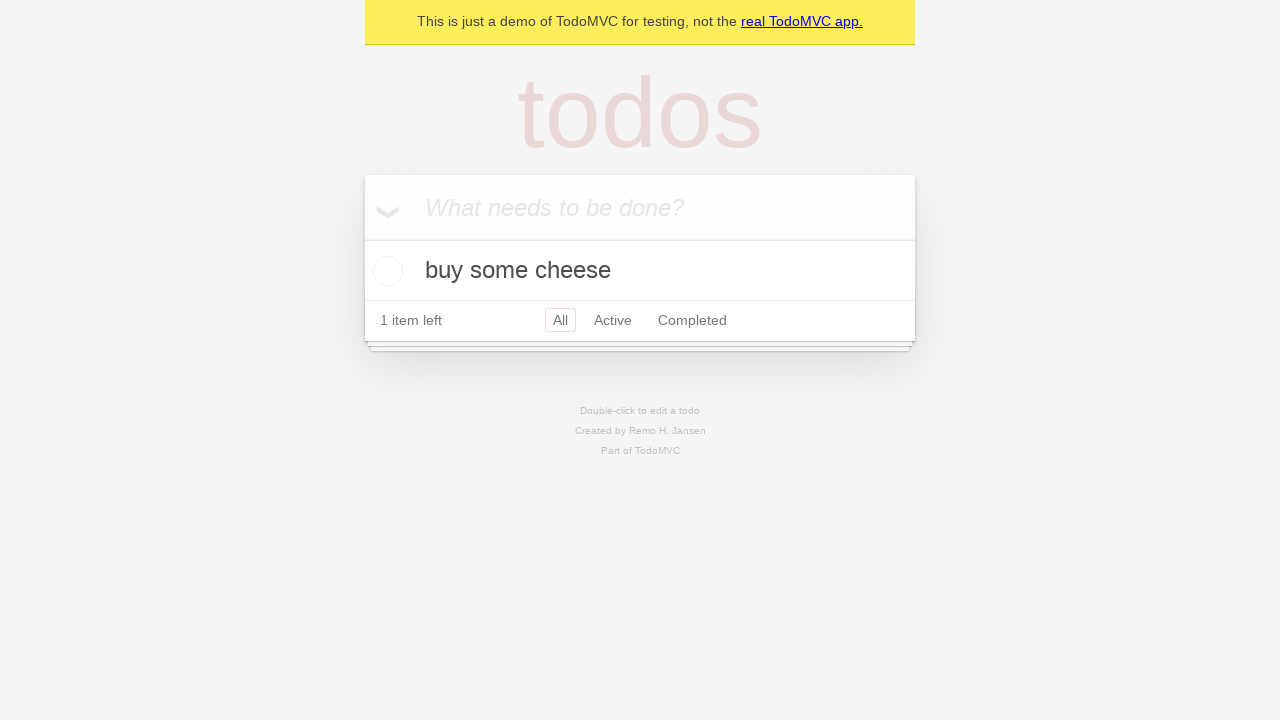

Filled todo input with 'feed the cat' on .new-todo
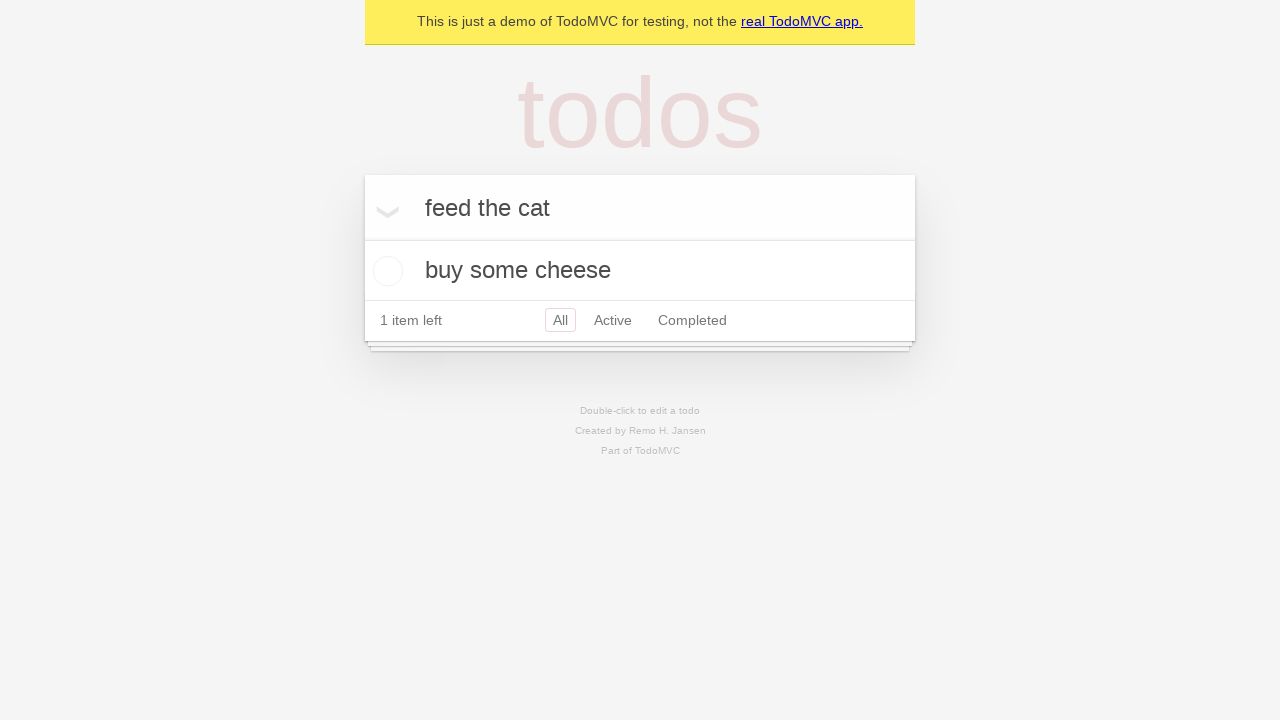

Pressed Enter to add second todo item on .new-todo
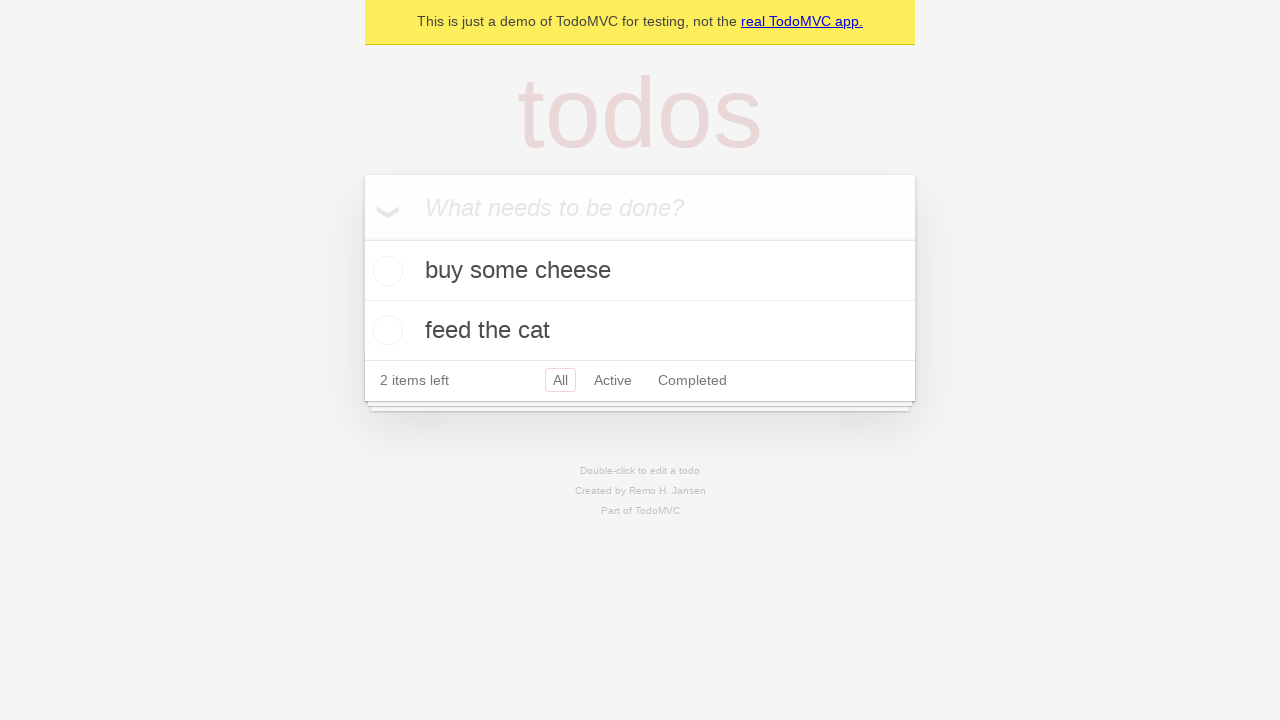

Verified todo items appeared in the list
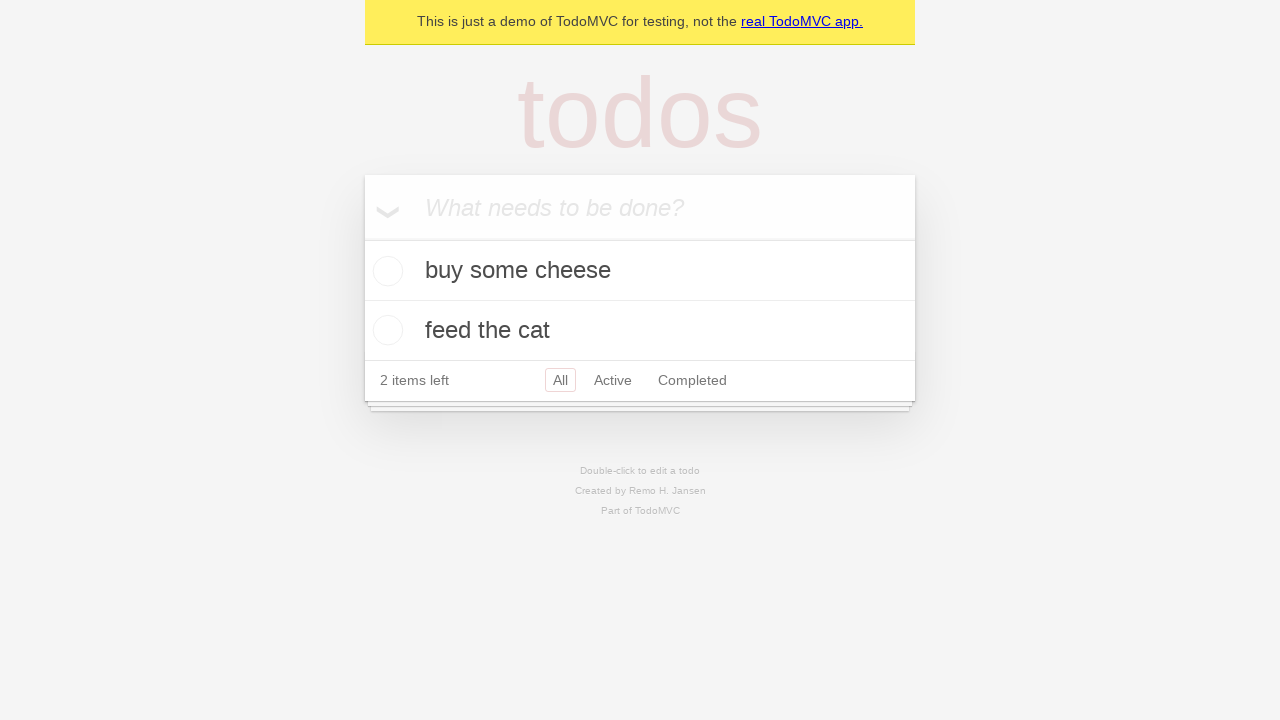

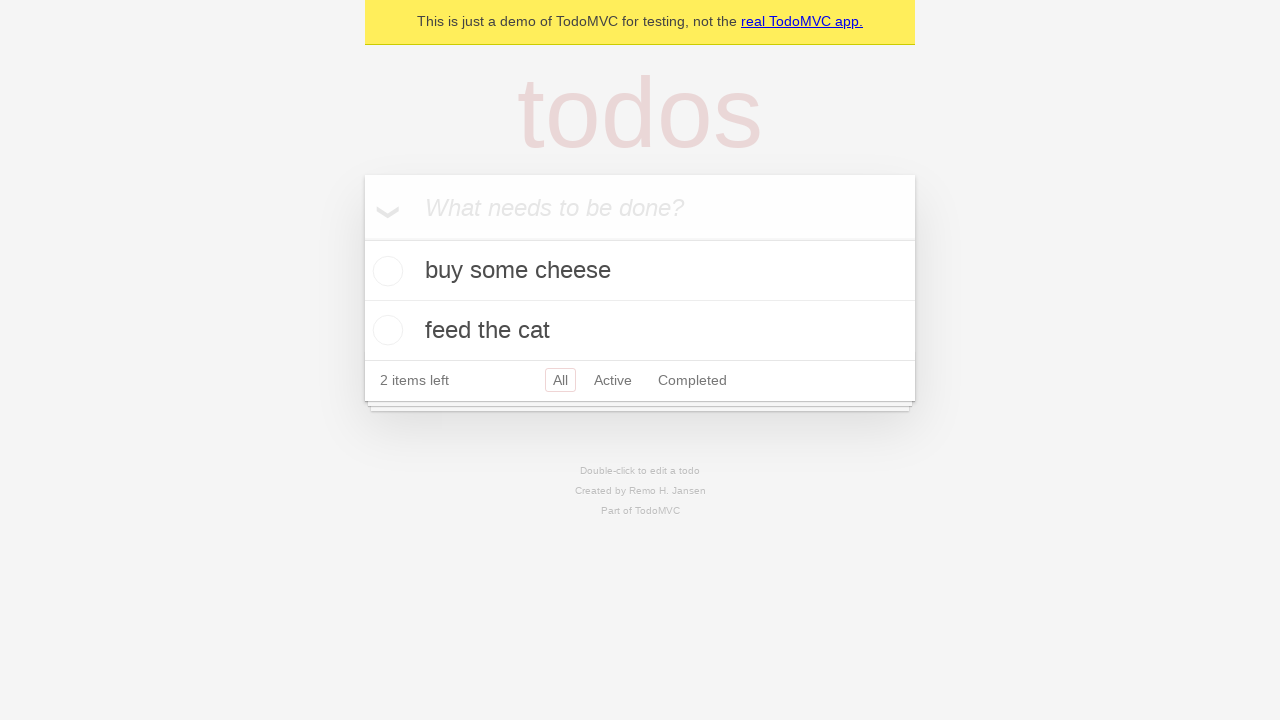